Simple test that navigates to the OTUS website homepage

Starting URL: https://otus.ru/

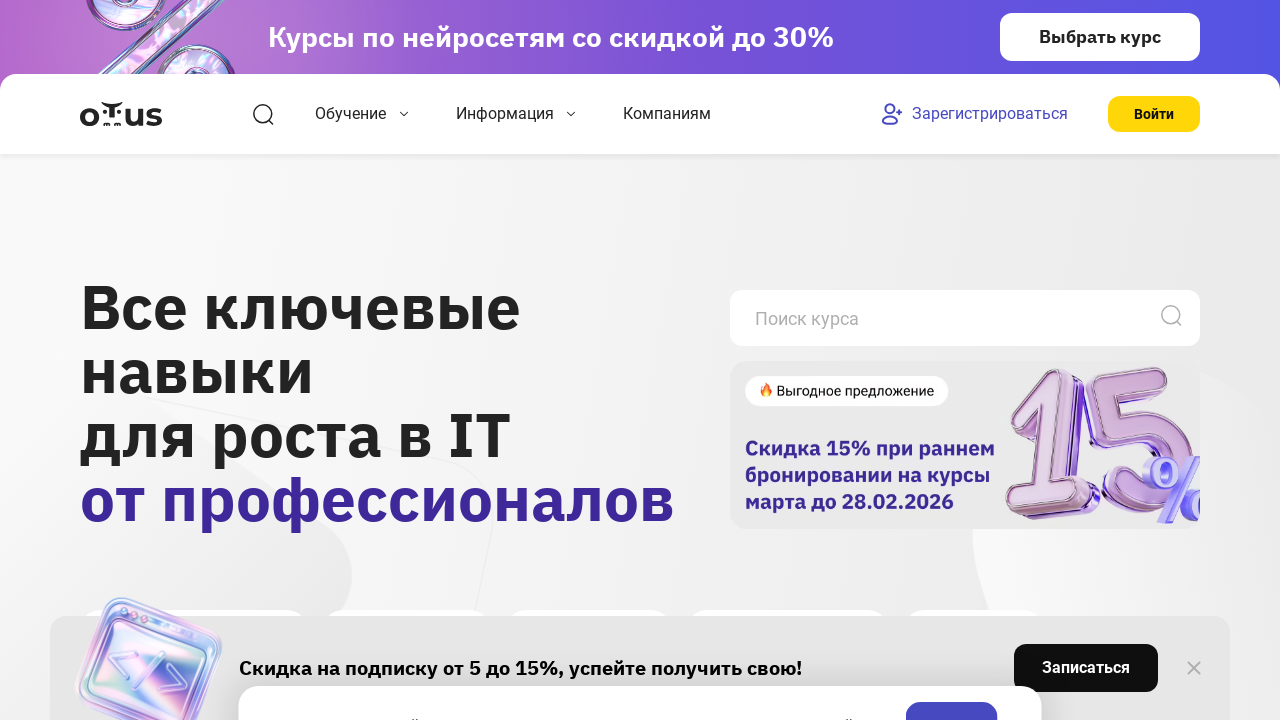

Navigated to OTUS website homepage
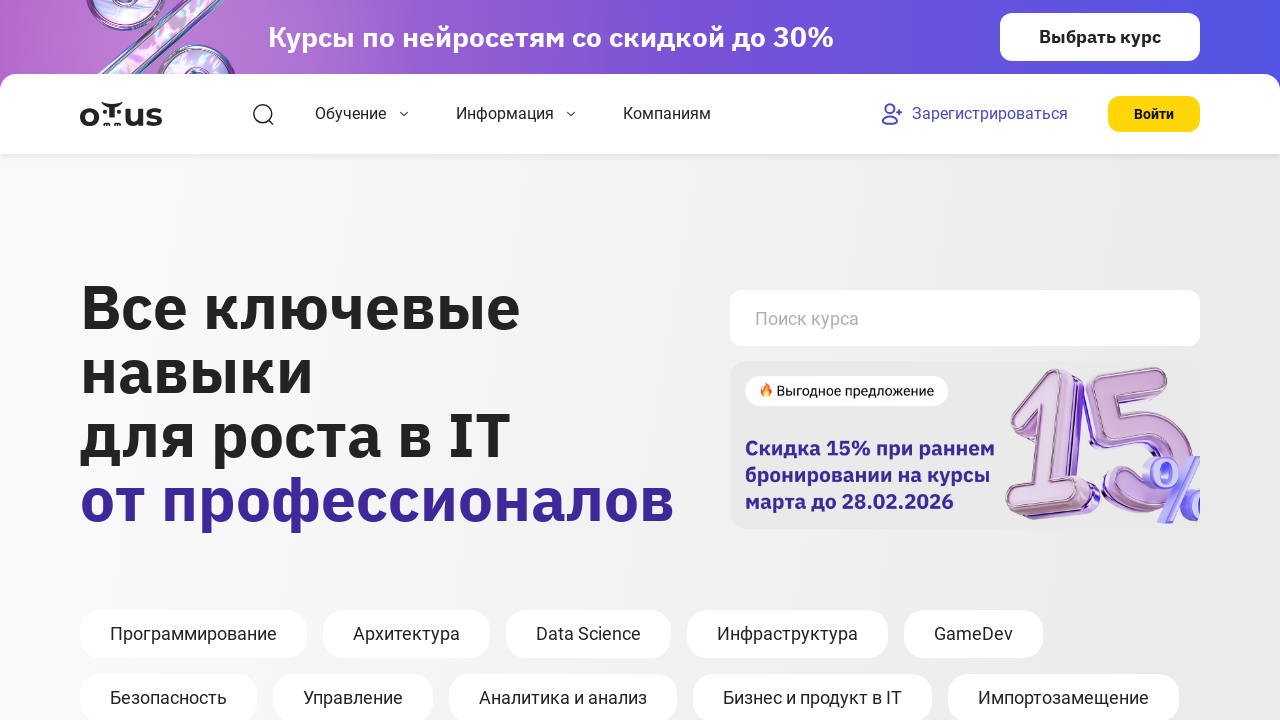

Page DOM content loaded successfully
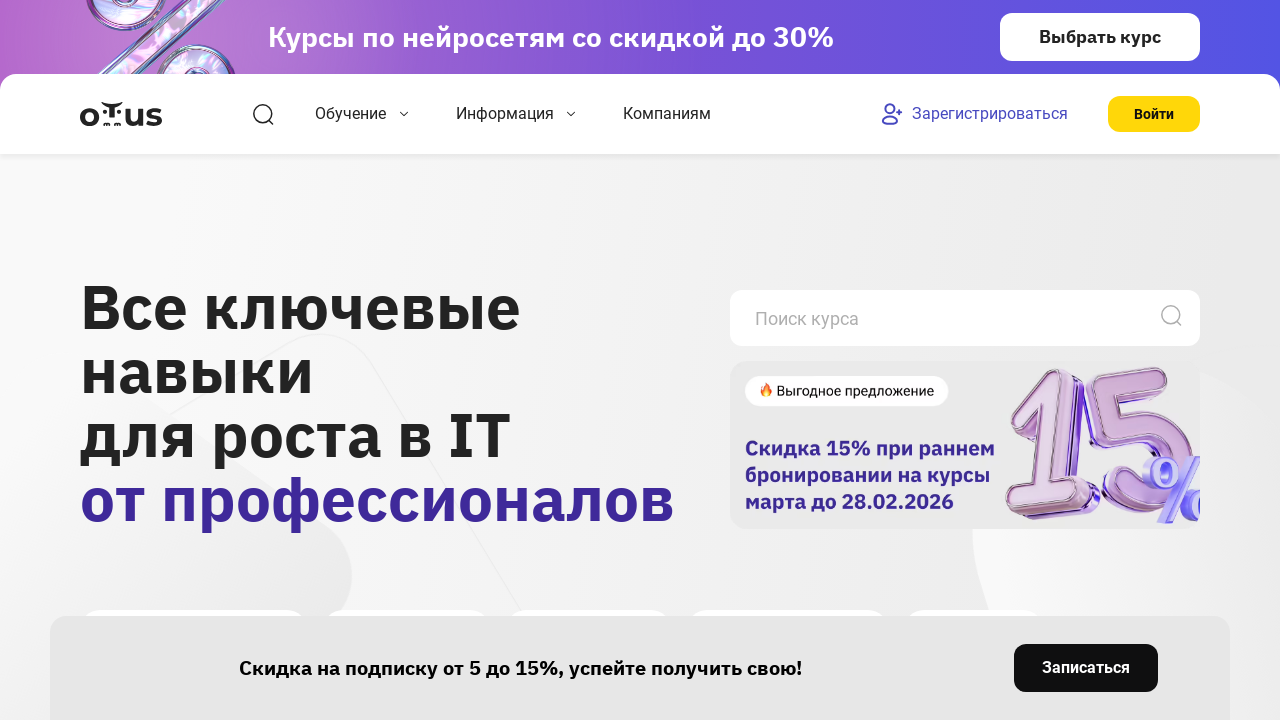

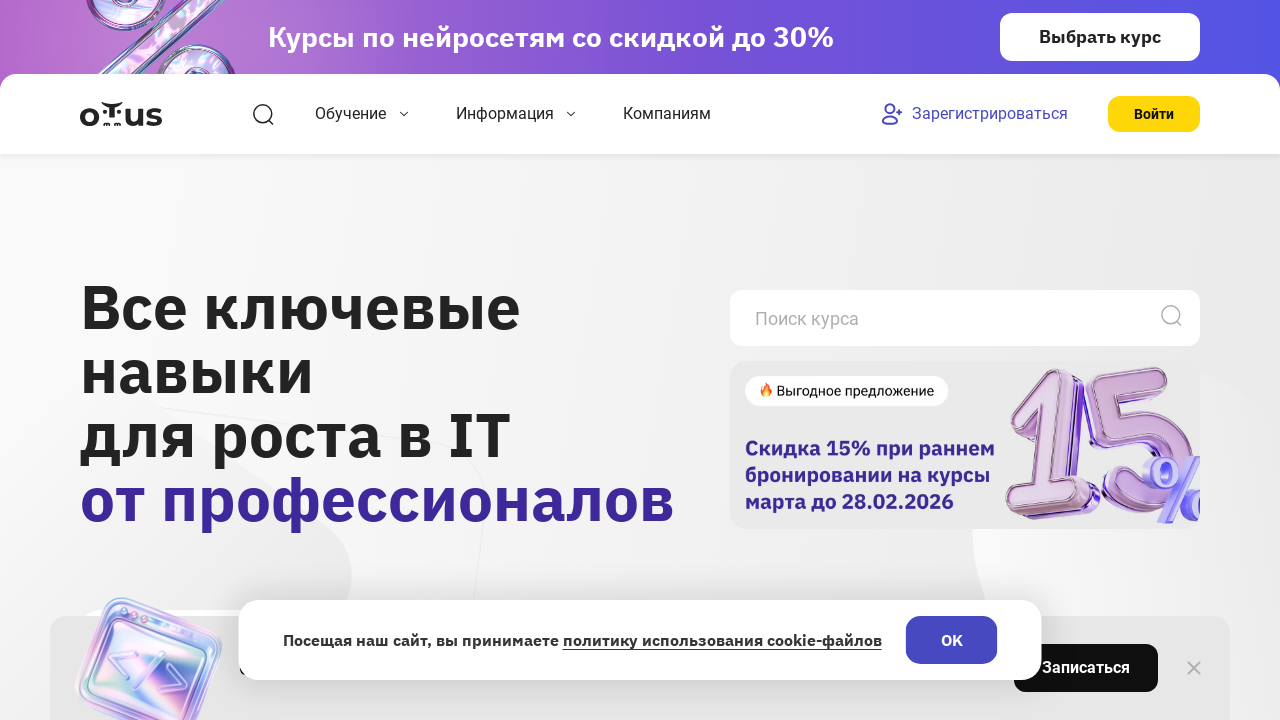